Tests navigation to the buttons page by clicking the buttons link and verifying the URL

Starting URL: https://formy-project.herokuapp.com/

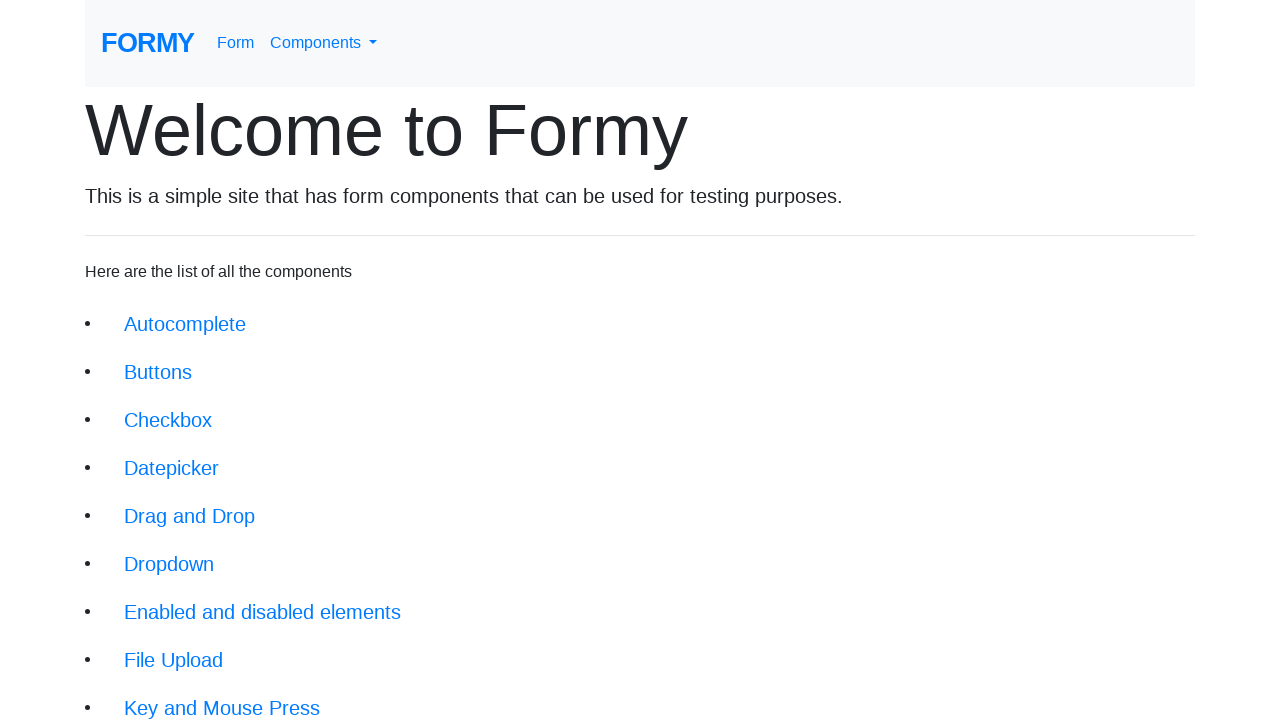

Clicked the buttons link to navigate to buttons page at (158, 372) on xpath=//li/a[@href='/buttons']
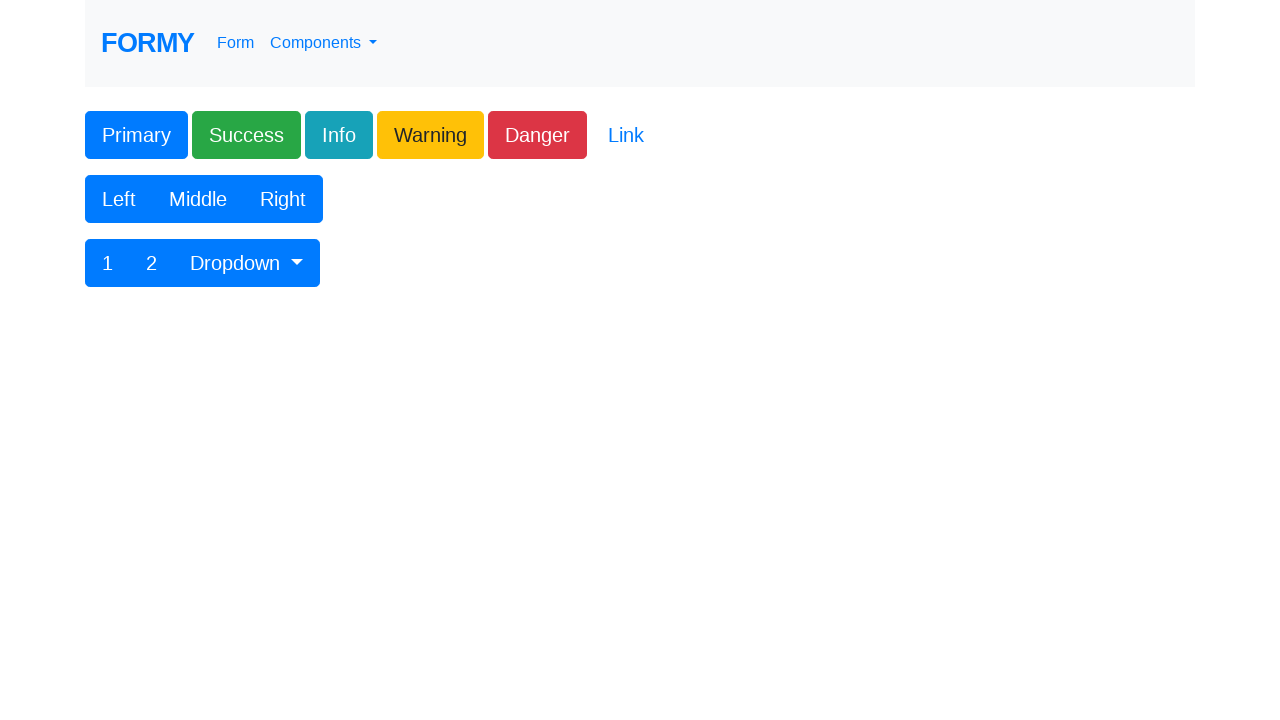

Navigation to buttons page completed - URL verified
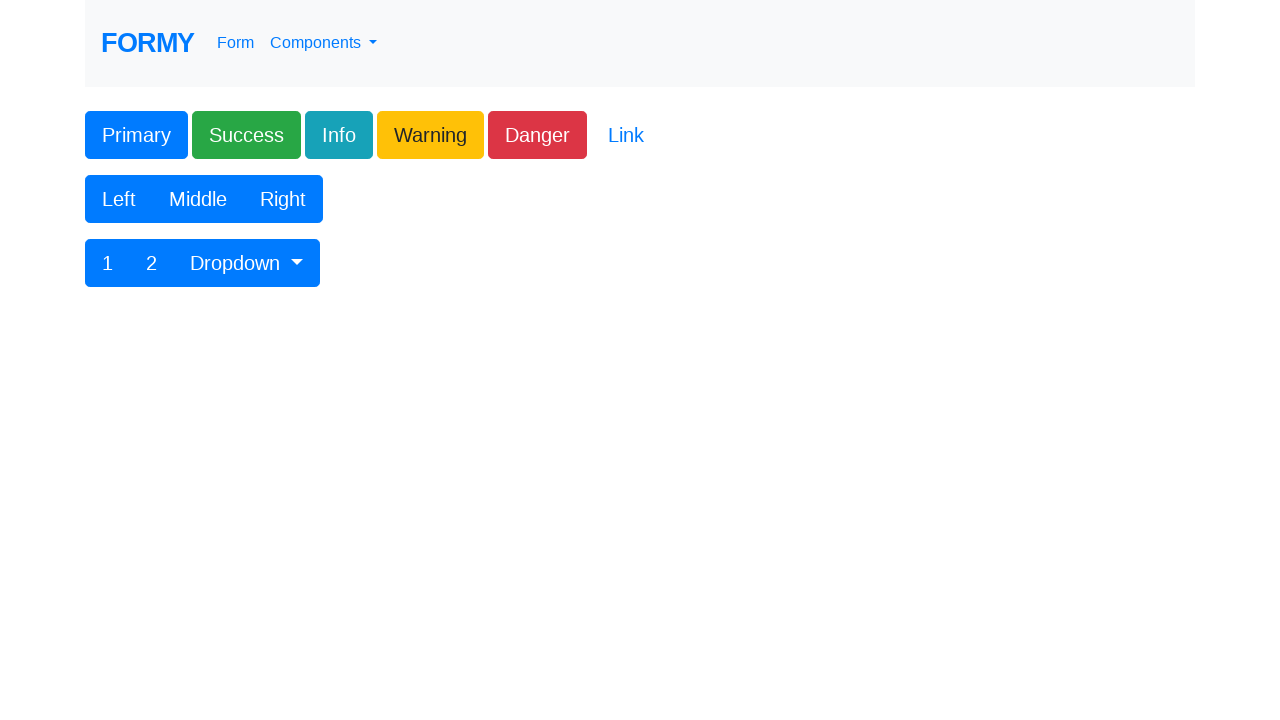

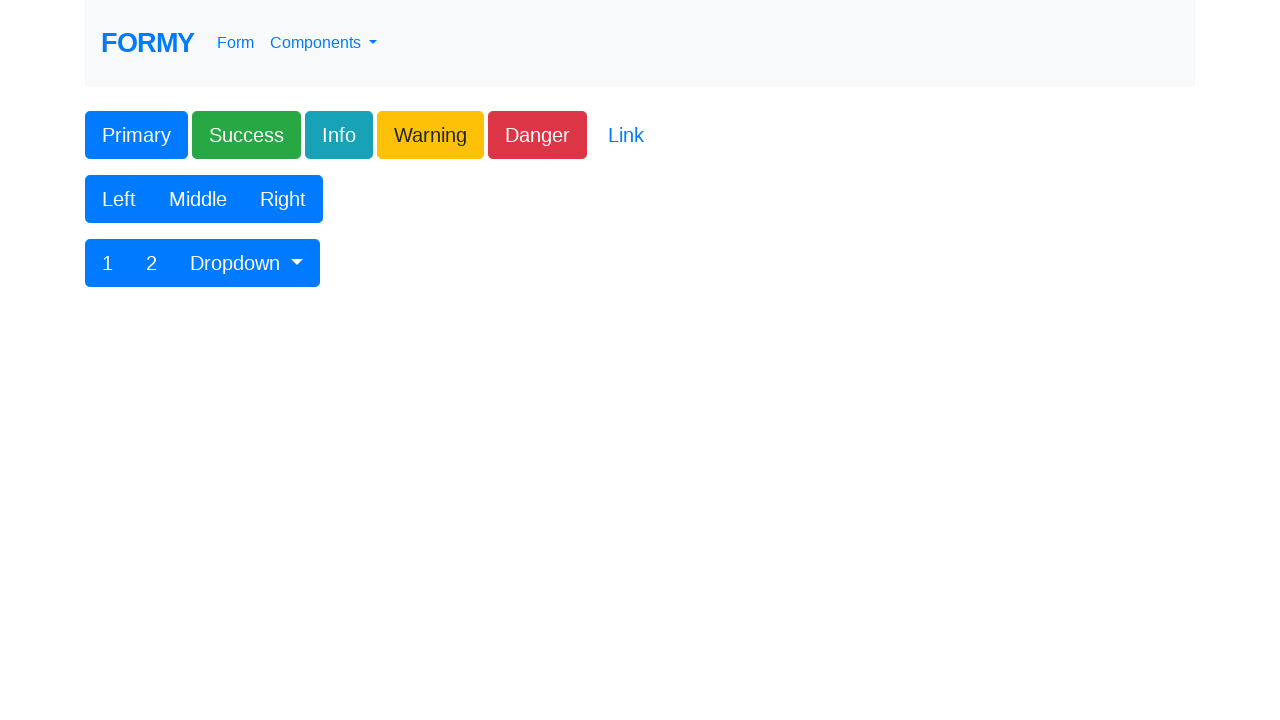